Tests navigation to special offers page

Starting URL: https://pethouse.ua/ua/

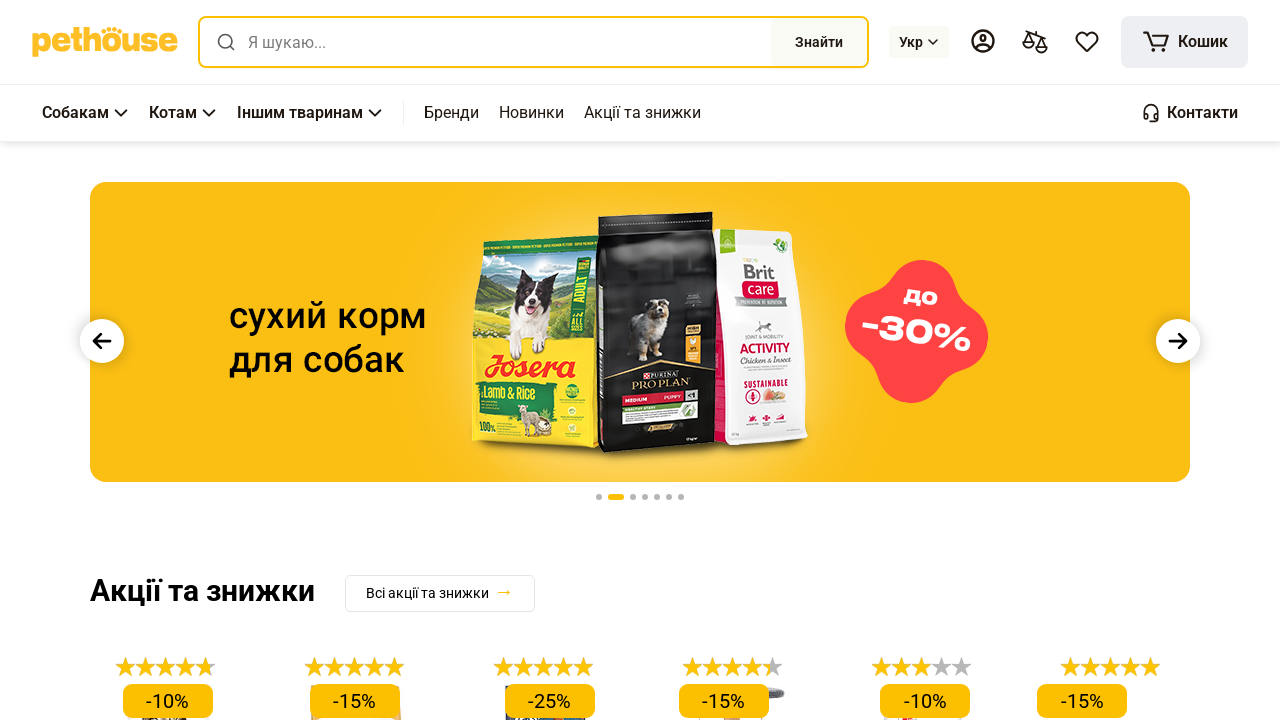

Clicked main header link to navigate to special offers at (425, 594) on .main-header-link
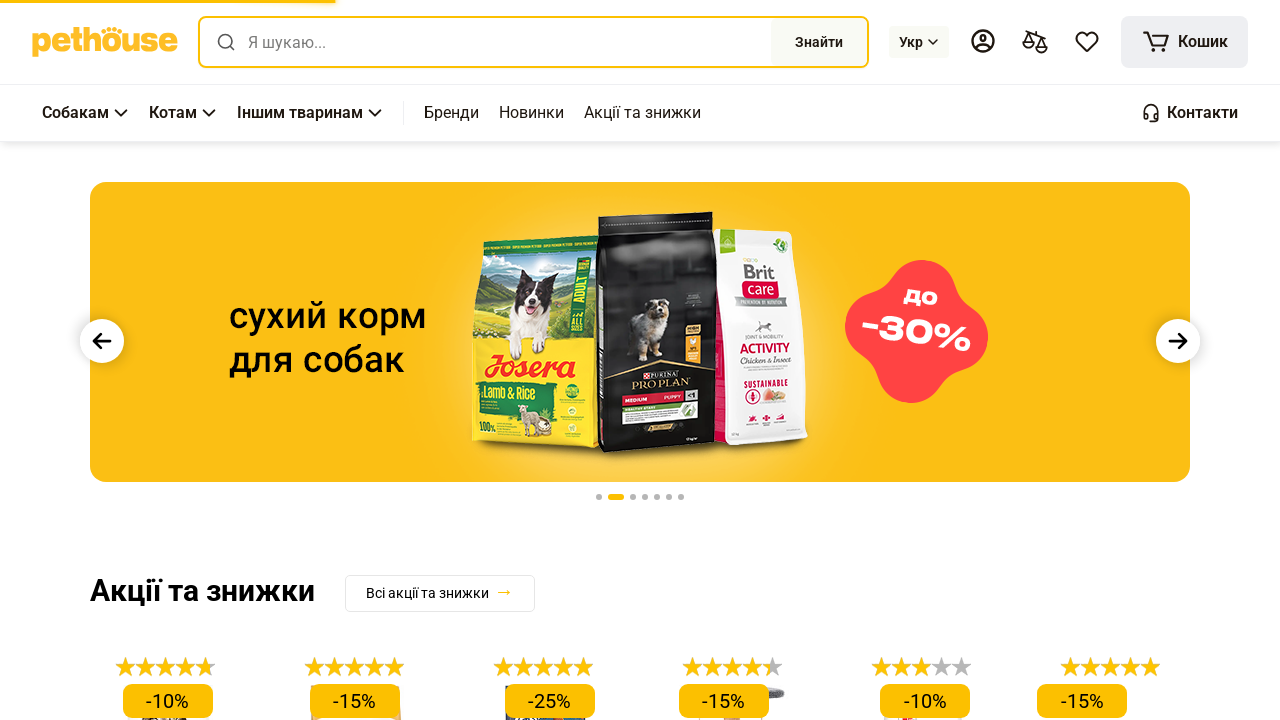

Successfully navigated to special offers page at https://pethouse.ua/ua/superoffers/
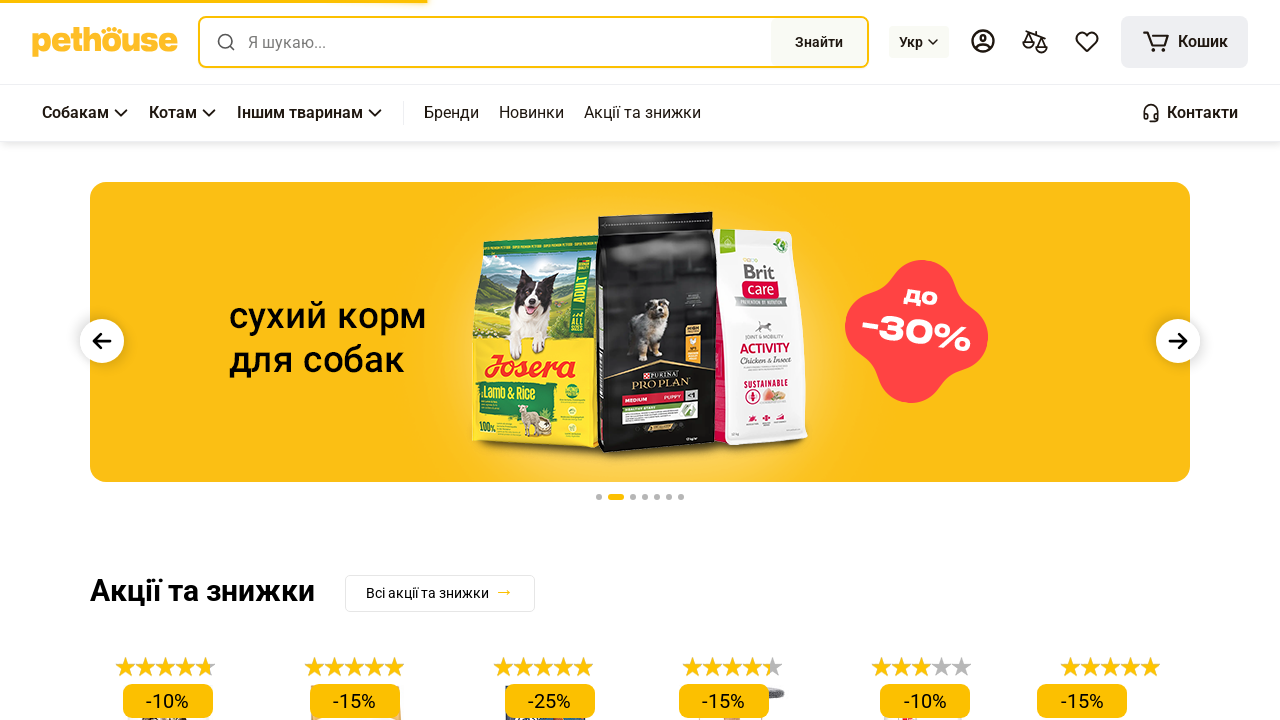

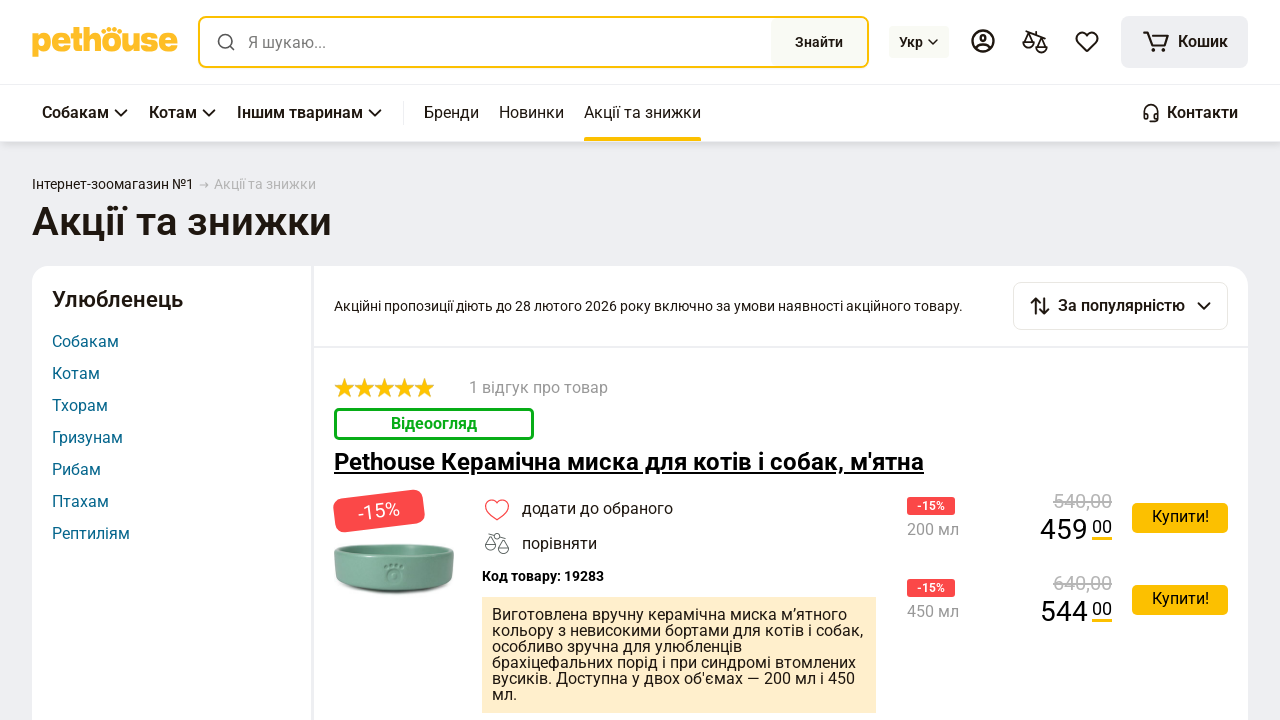